Navigates to W3 checkbox examples page and selects all checkboxes that are not already selected by checking their aria-checked attribute

Starting URL: https://www.w3.org/WAI/ARIA/apg/patterns/checkbox/examples/checkbox/

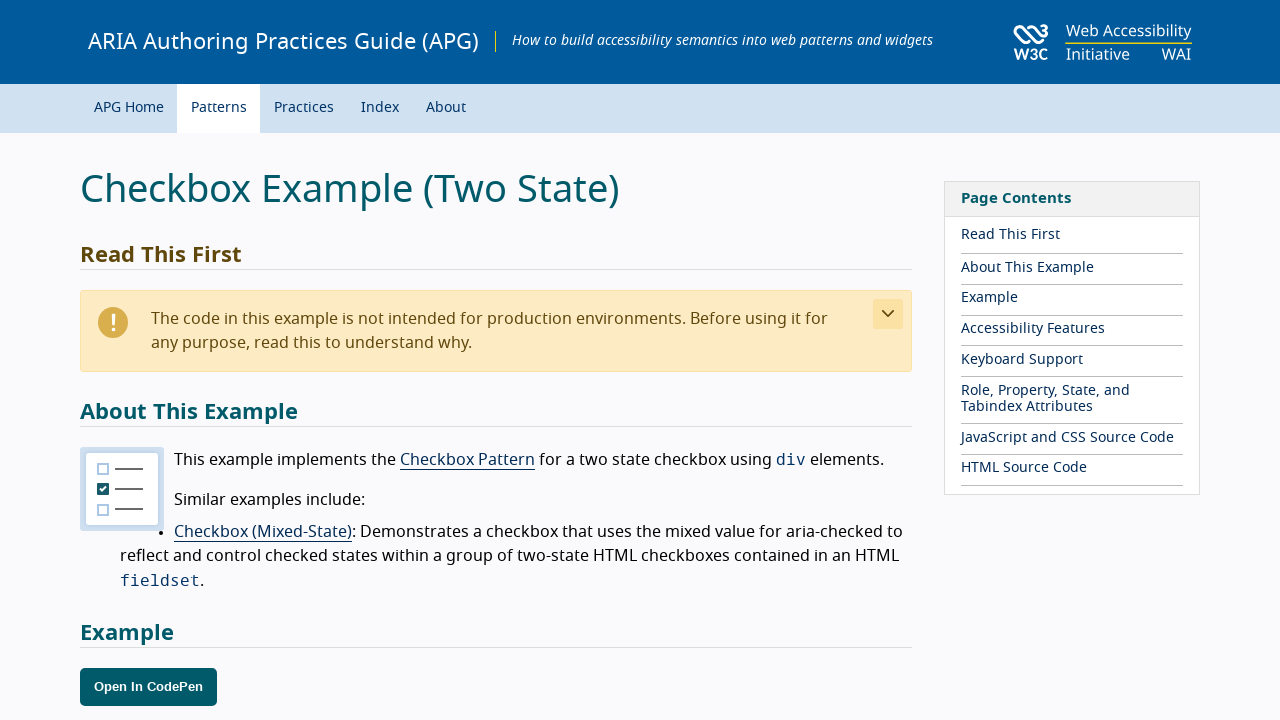

Waited for checkbox list to load
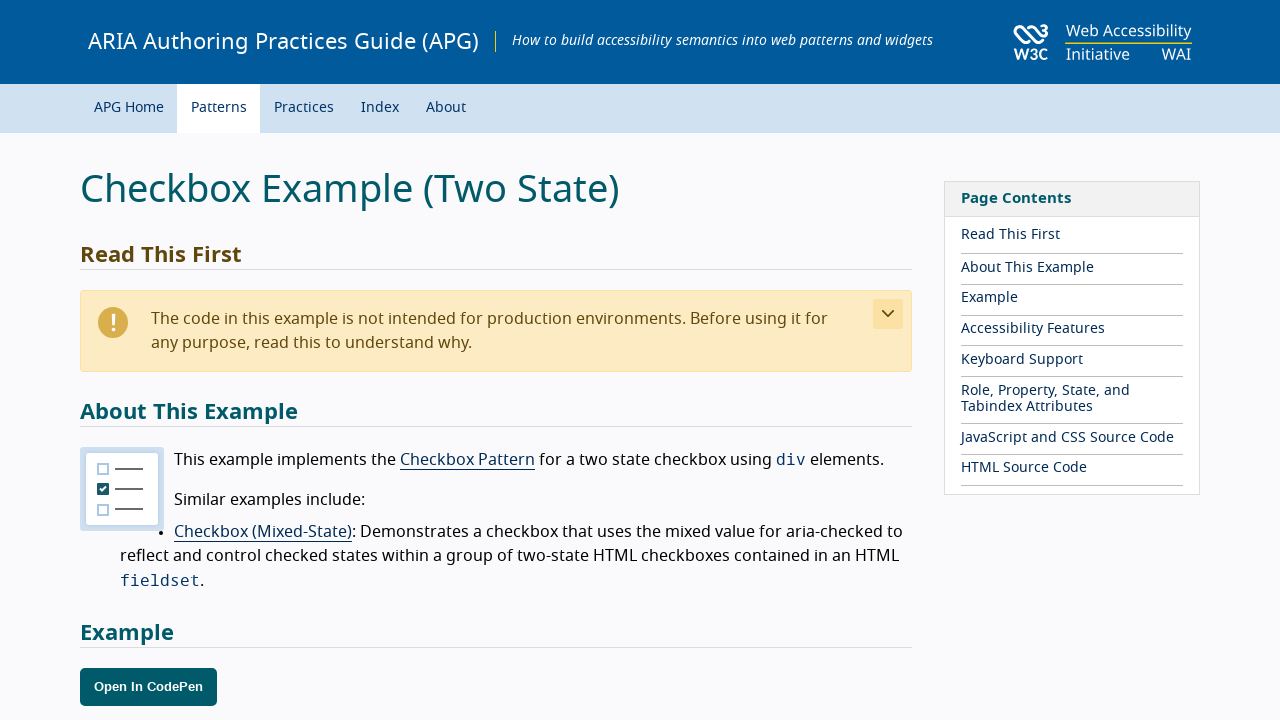

Retrieved all checkbox list items
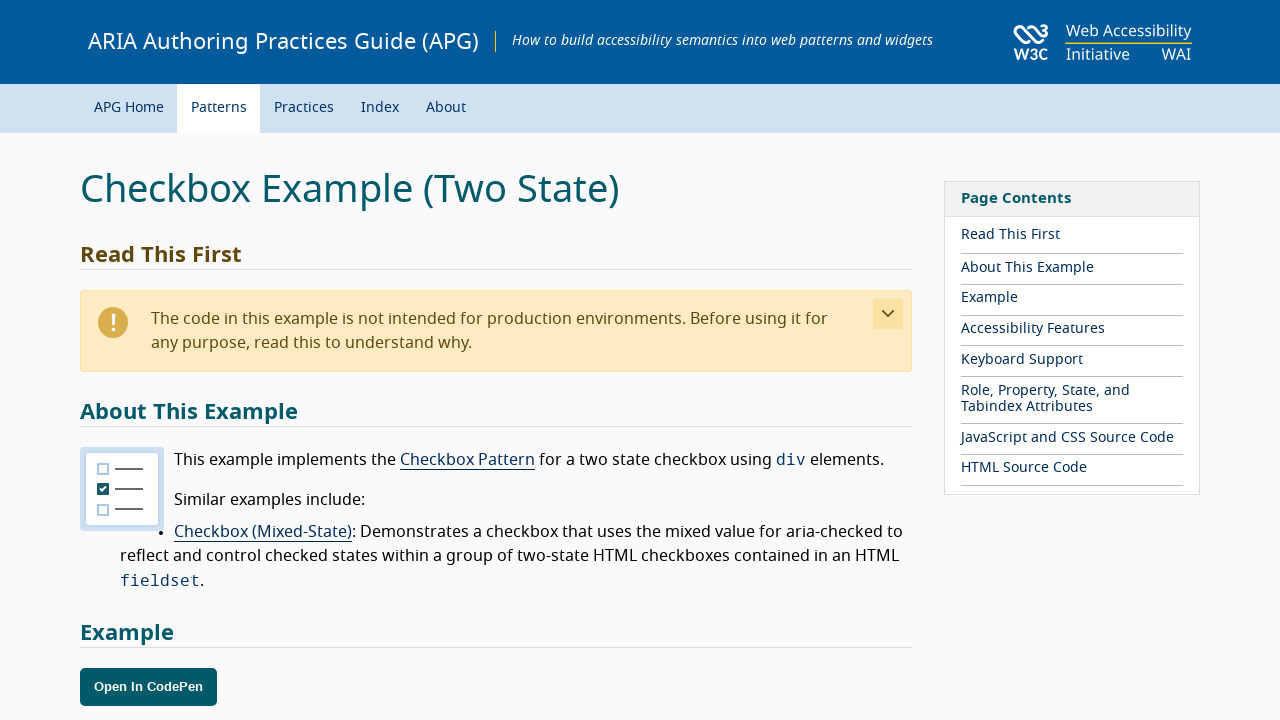

Retrieved aria-checked attribute from checkbox
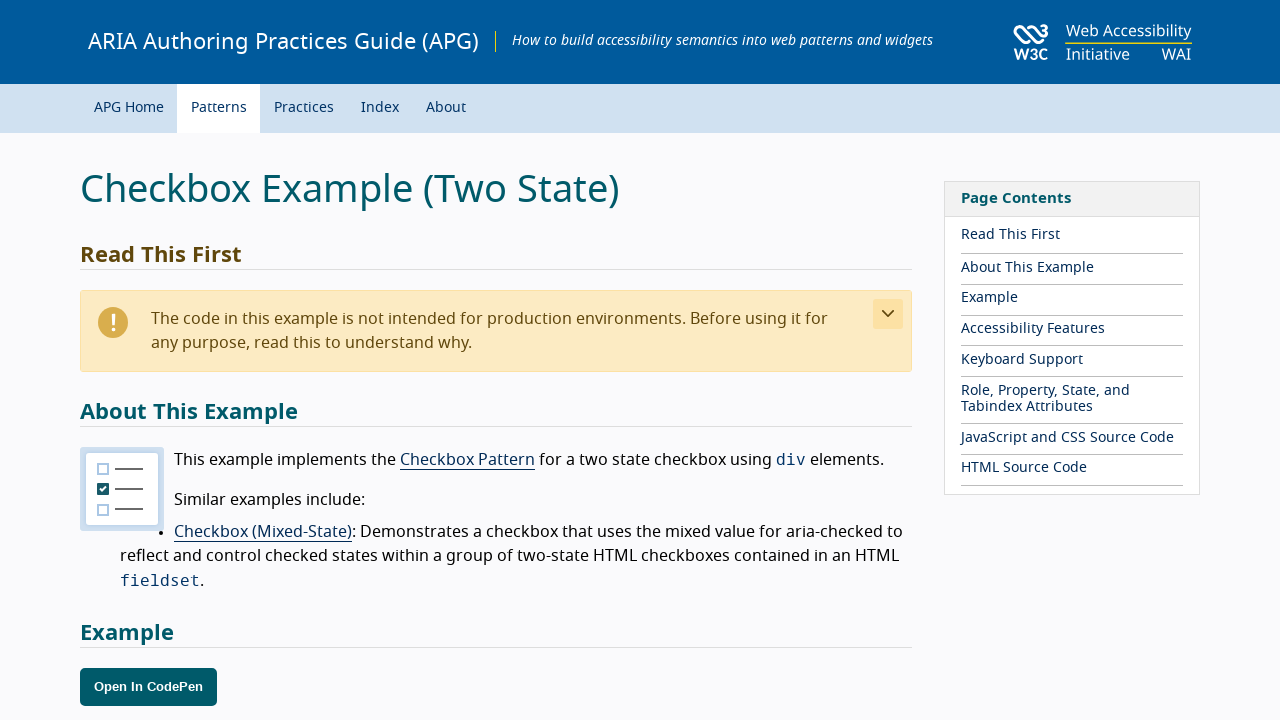

Clicked checkbox to select it at (141, 361) on ul.checkboxes > li >> nth=0 >> div >> nth=0
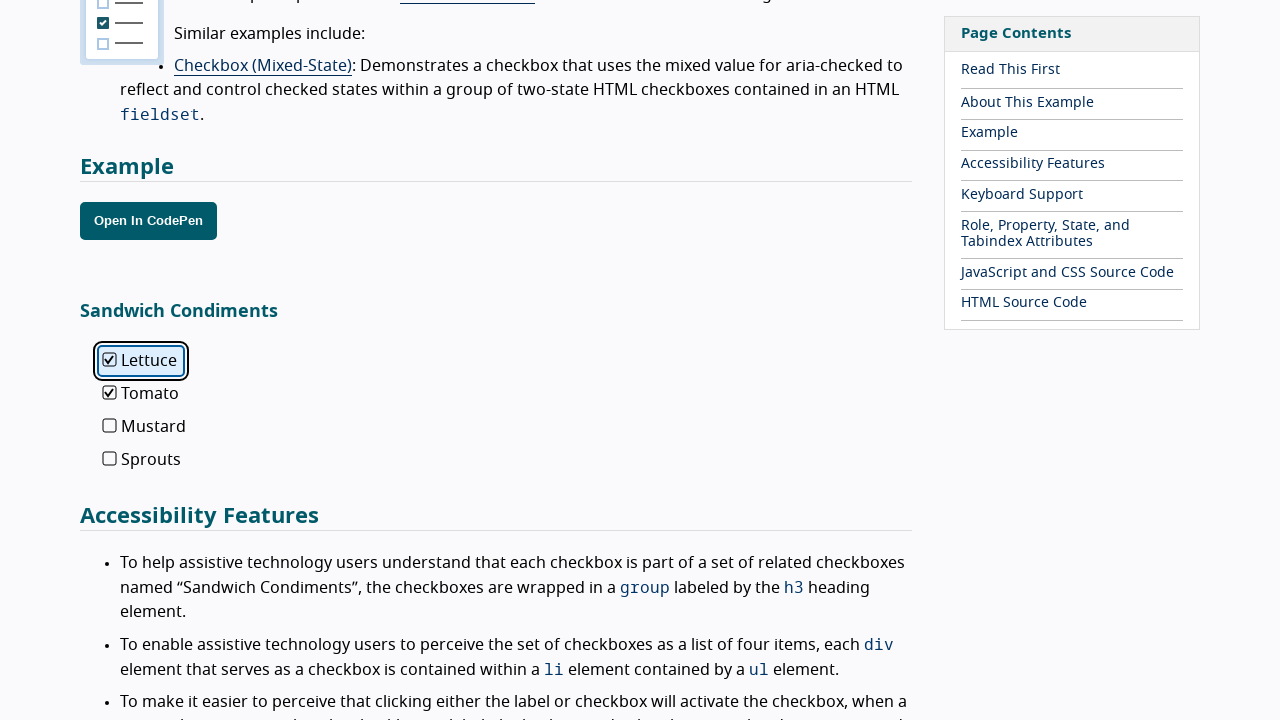

Retrieved aria-checked attribute from checkbox
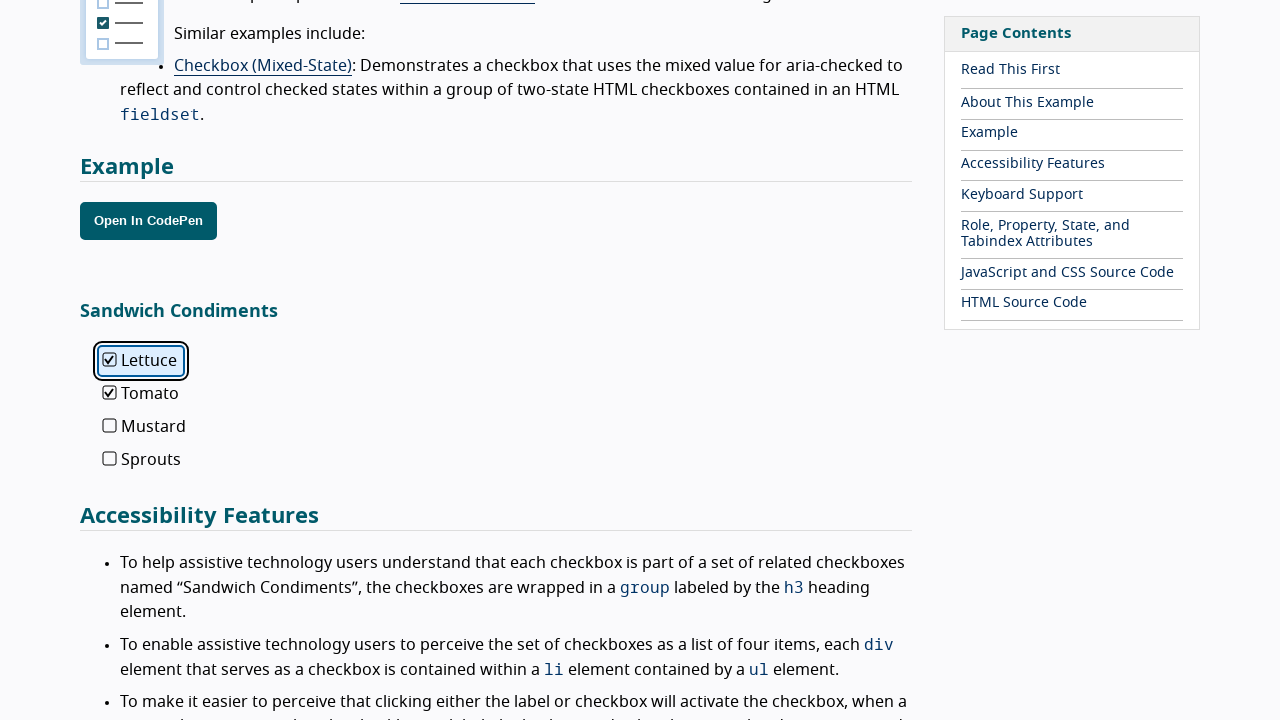

Checkbox is already selected: Tomato
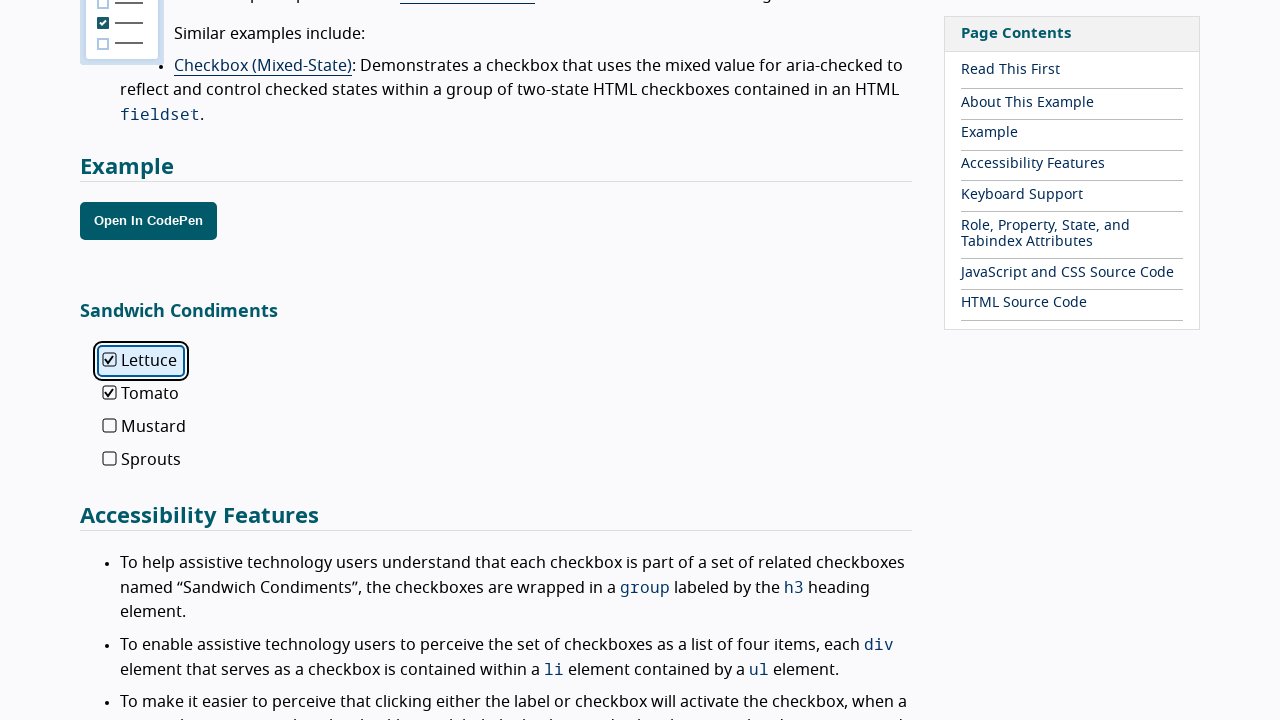

Retrieved aria-checked attribute from checkbox
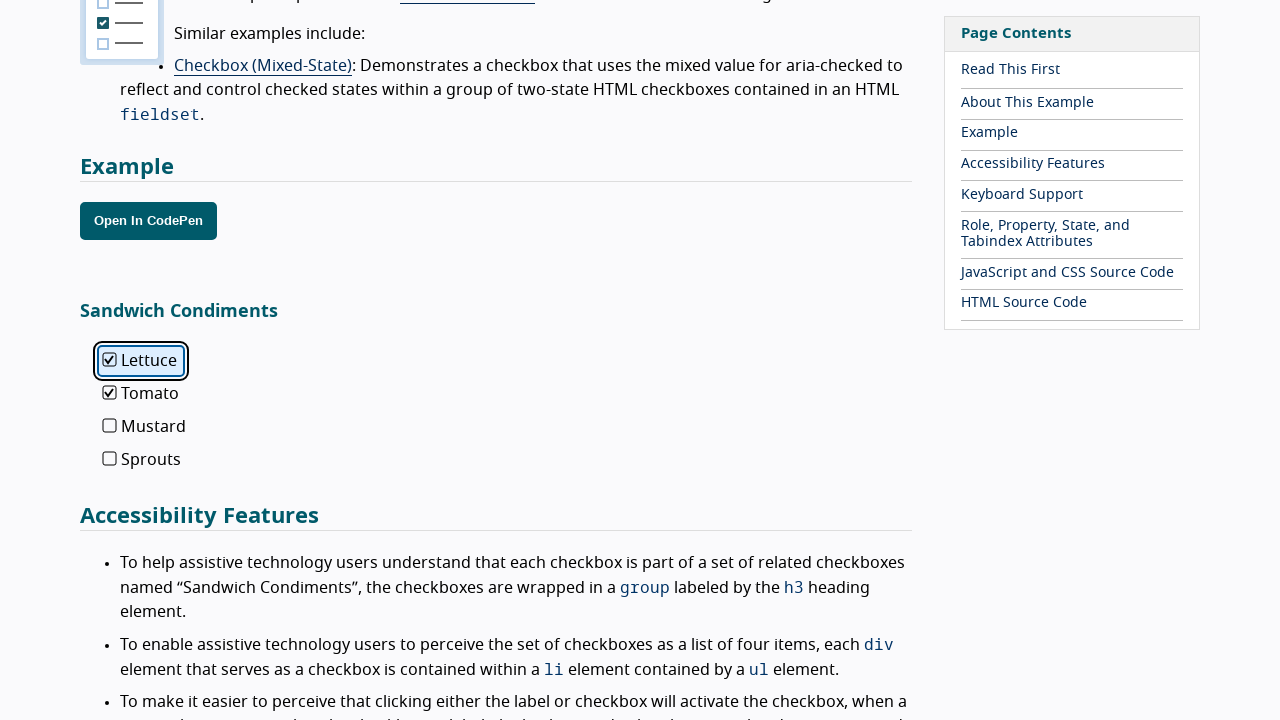

Clicked checkbox to select it at (146, 427) on ul.checkboxes > li >> nth=2 >> div >> nth=0
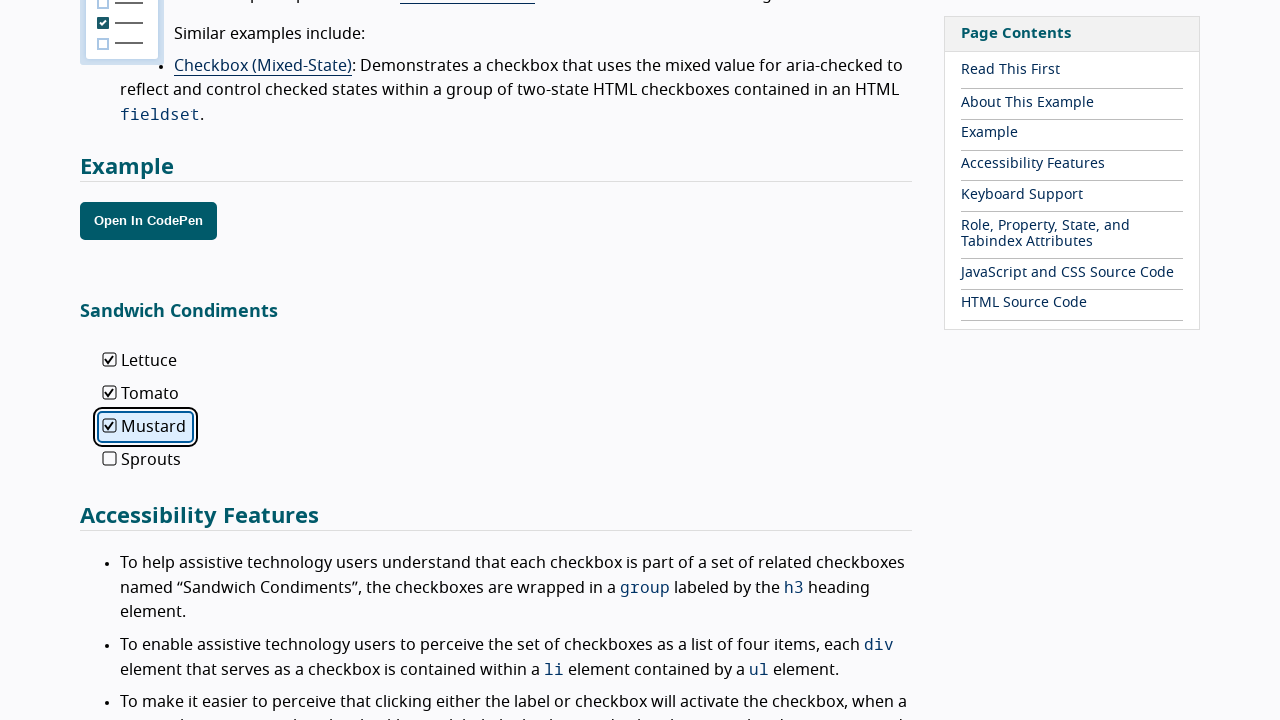

Retrieved aria-checked attribute from checkbox
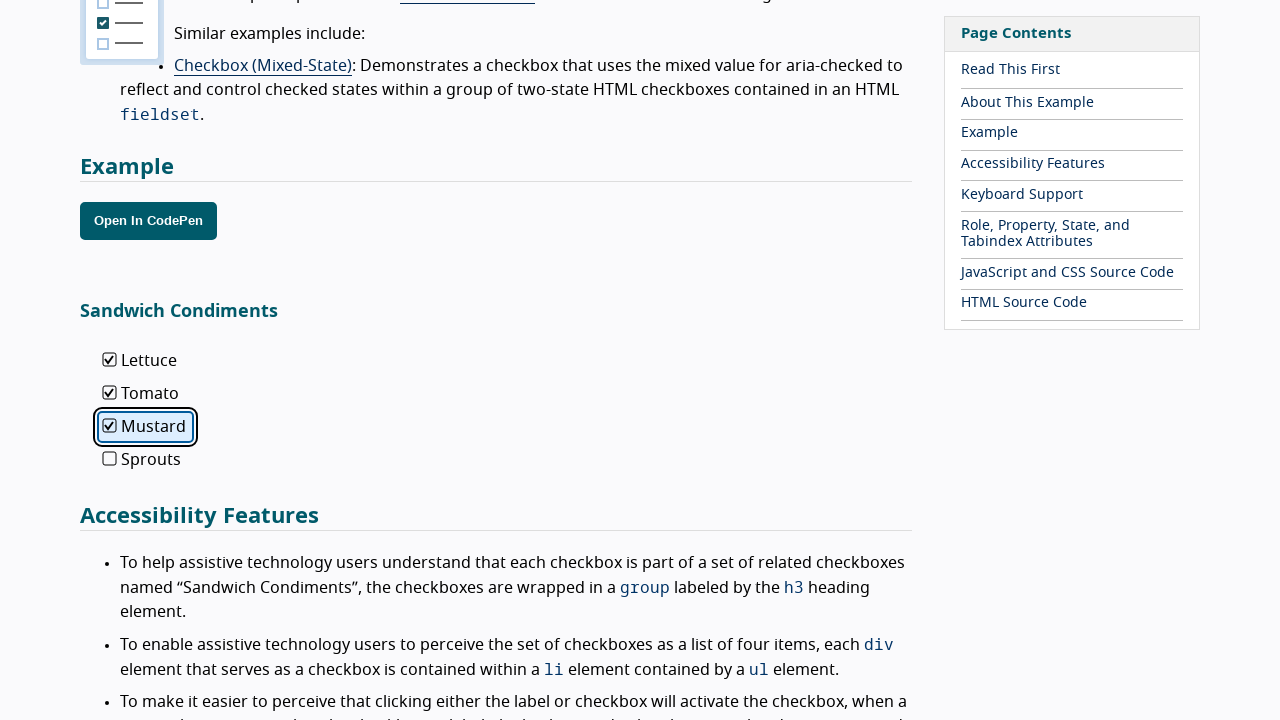

Clicked checkbox to select it at (143, 460) on ul.checkboxes > li >> nth=3 >> div >> nth=0
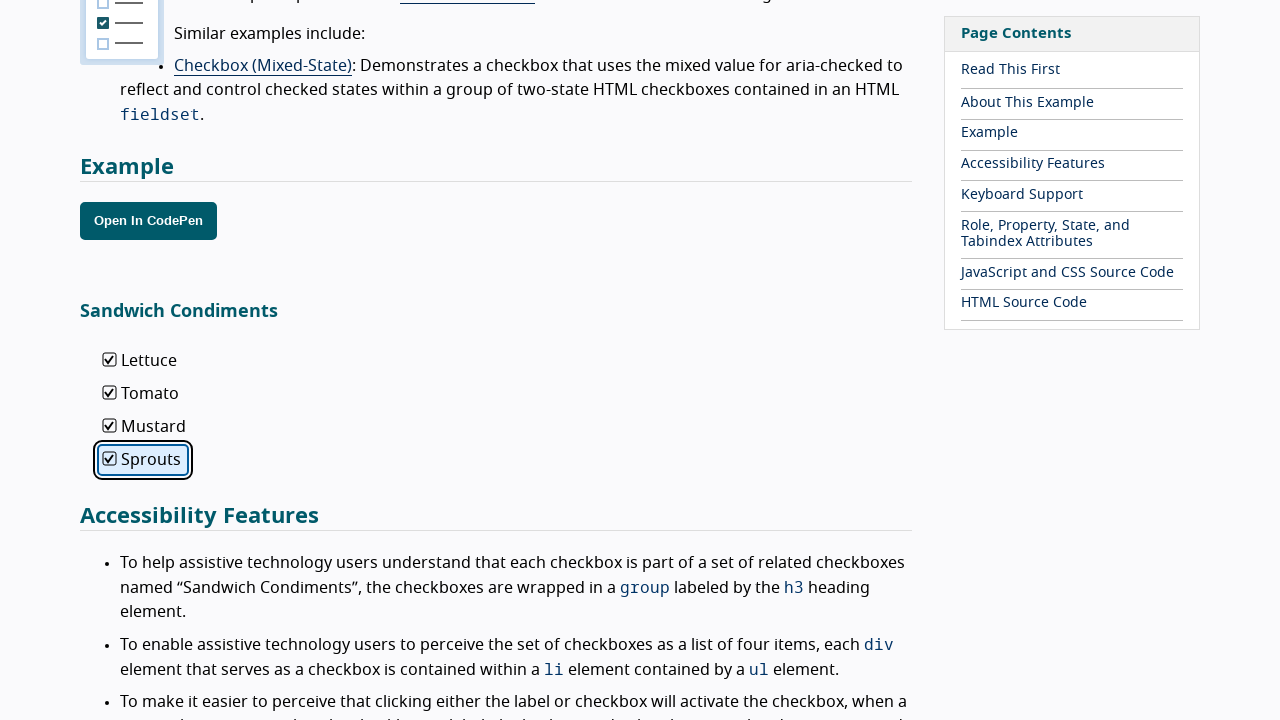

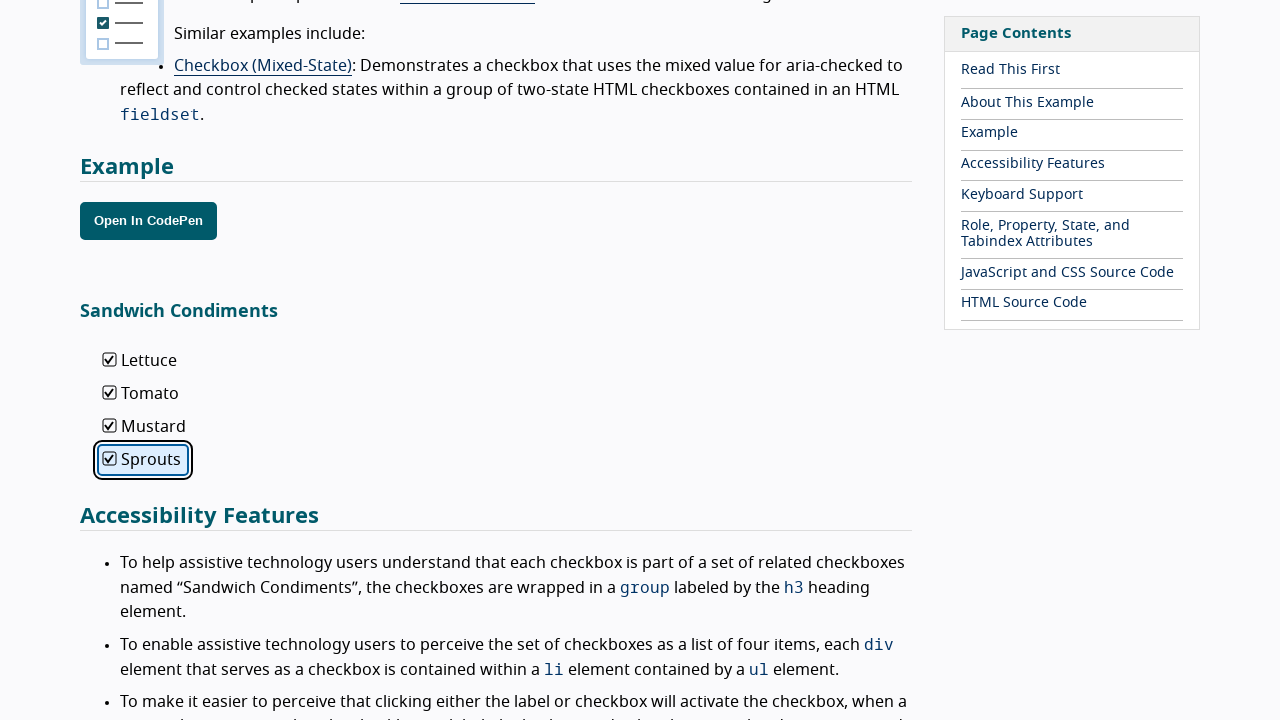